Tests dynamic page loading using a refactored wait helper, clicking Start and waiting for finish text to appear.

Starting URL: http://the-internet.herokuapp.com/dynamic_loading/1

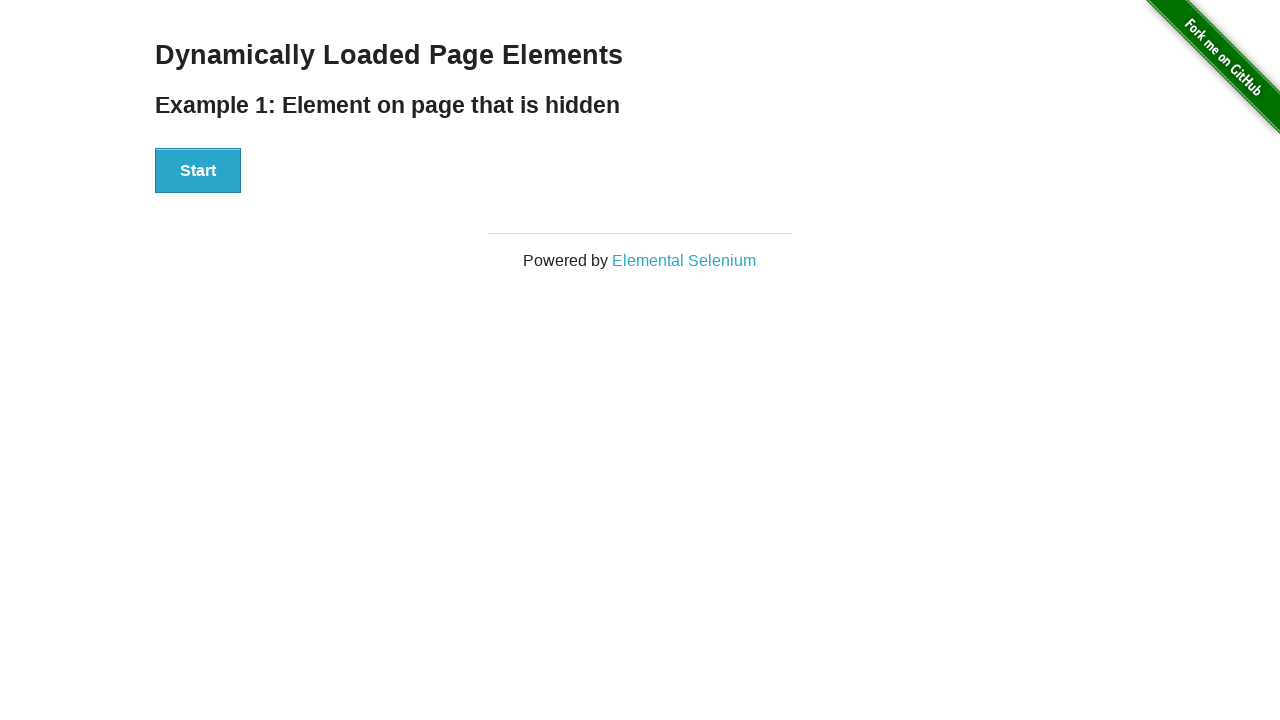

Clicked the Start button at (198, 171) on #start button
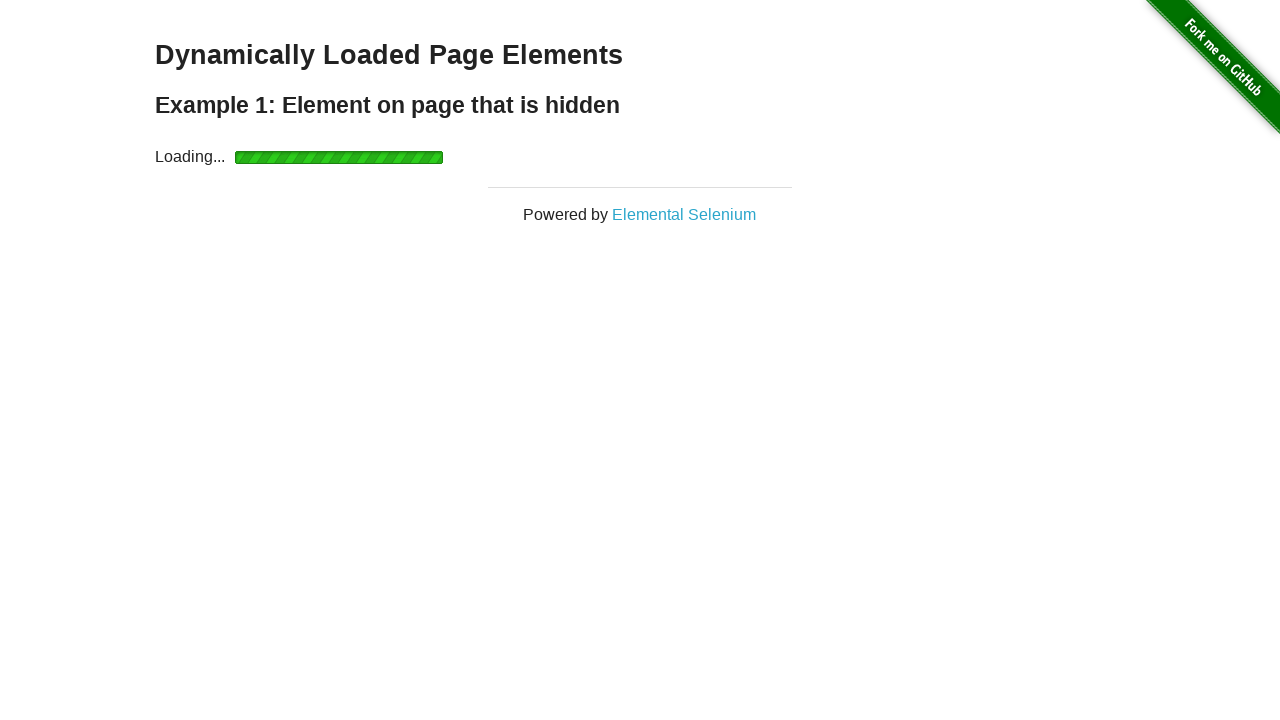

Waited for finish text to appear
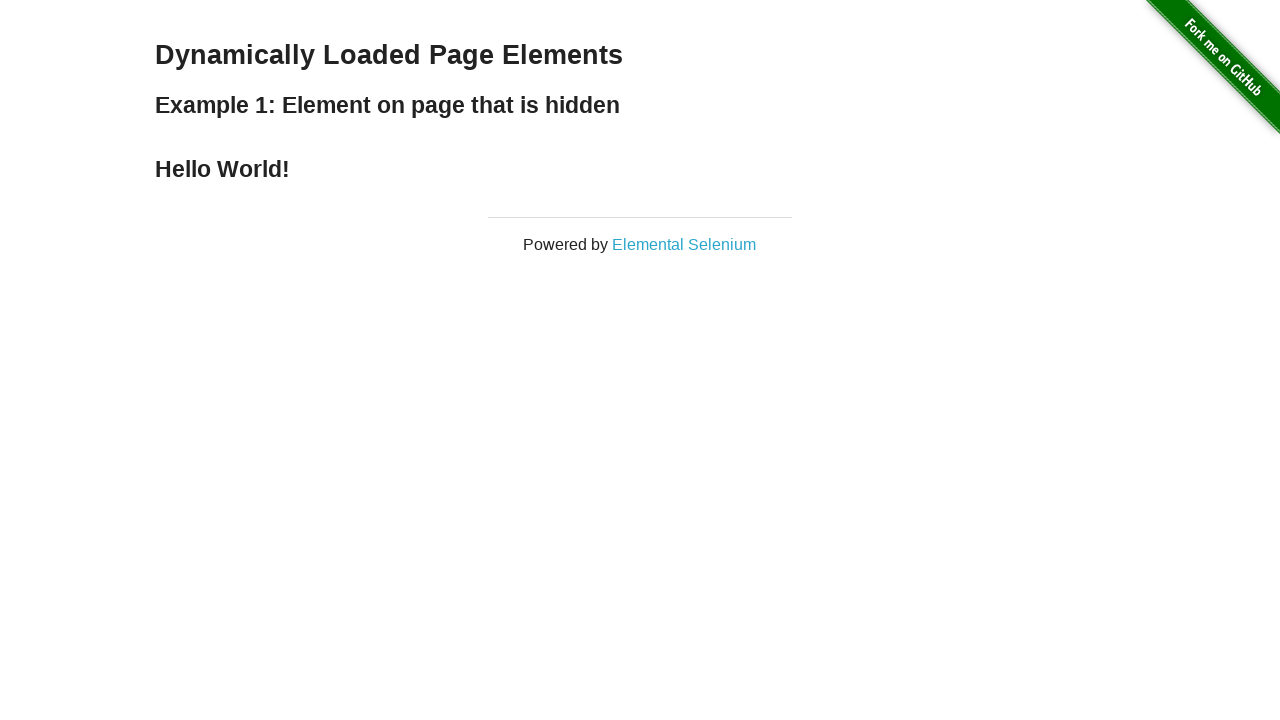

Verified finish element is visible
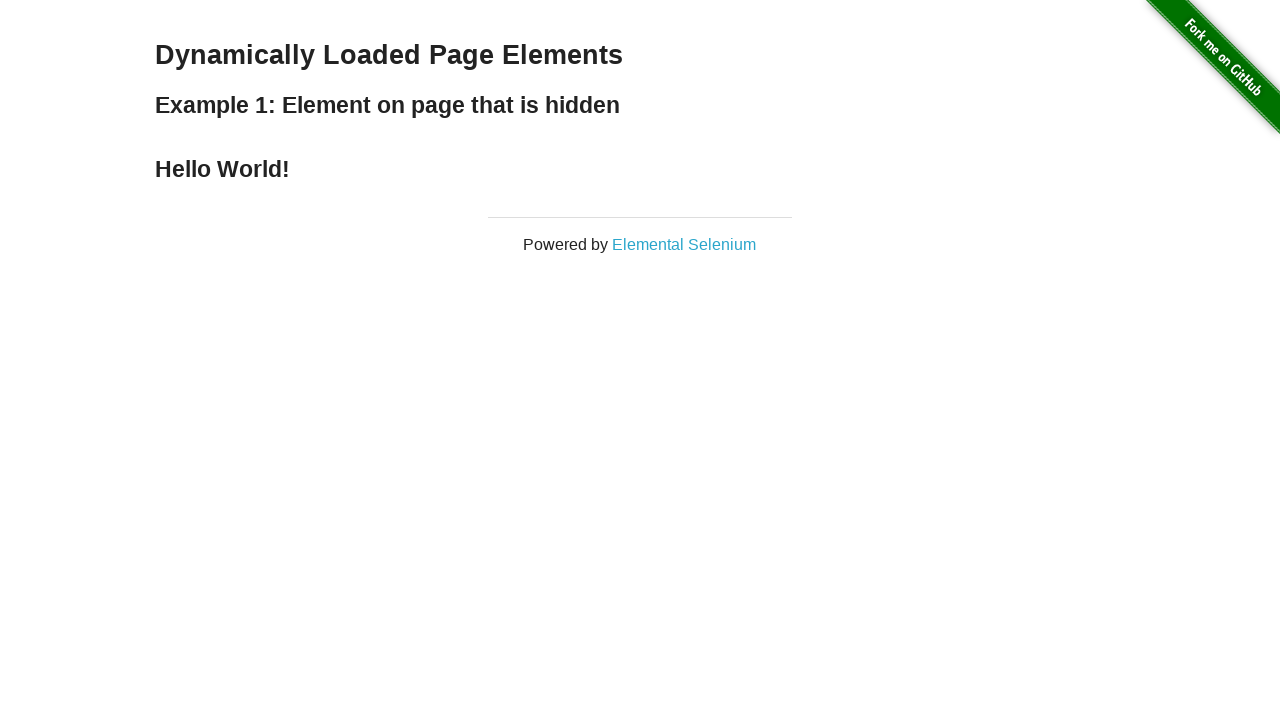

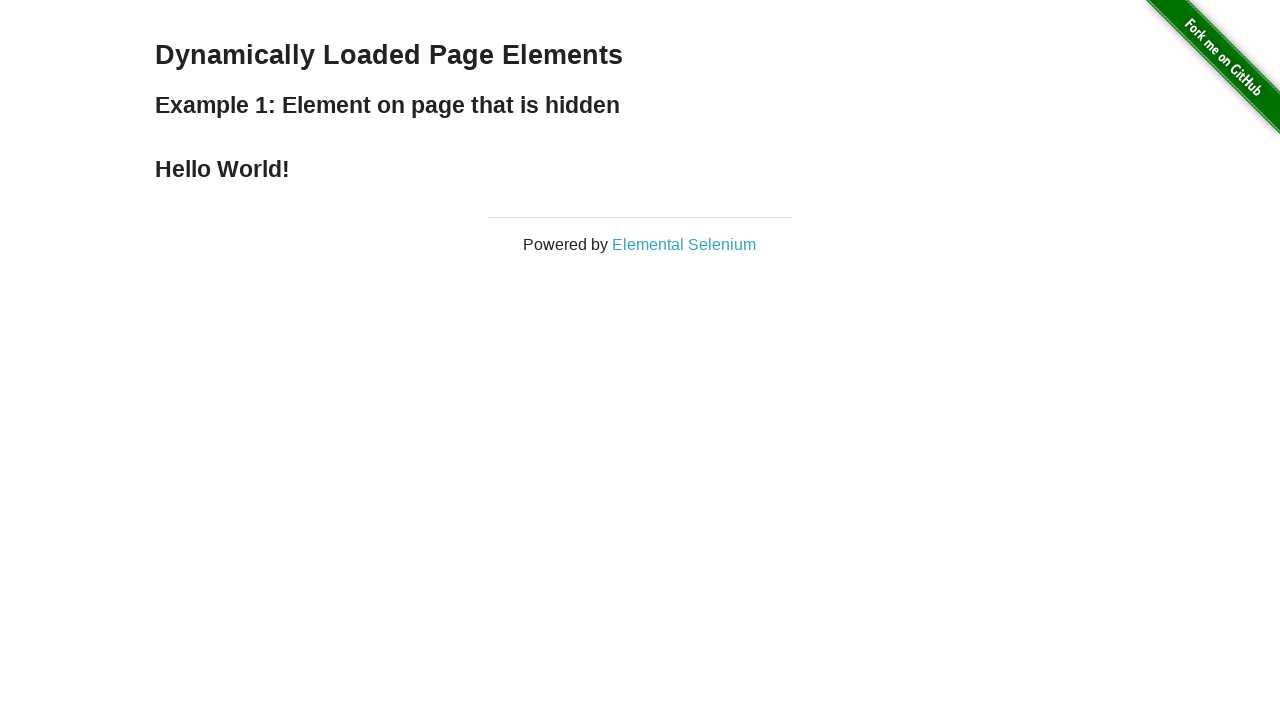